Tests the text box form functionality by navigating to the Elements section, filling in name and email fields, submitting the form, and verifying the output displays correctly.

Starting URL: https://demoqa.com

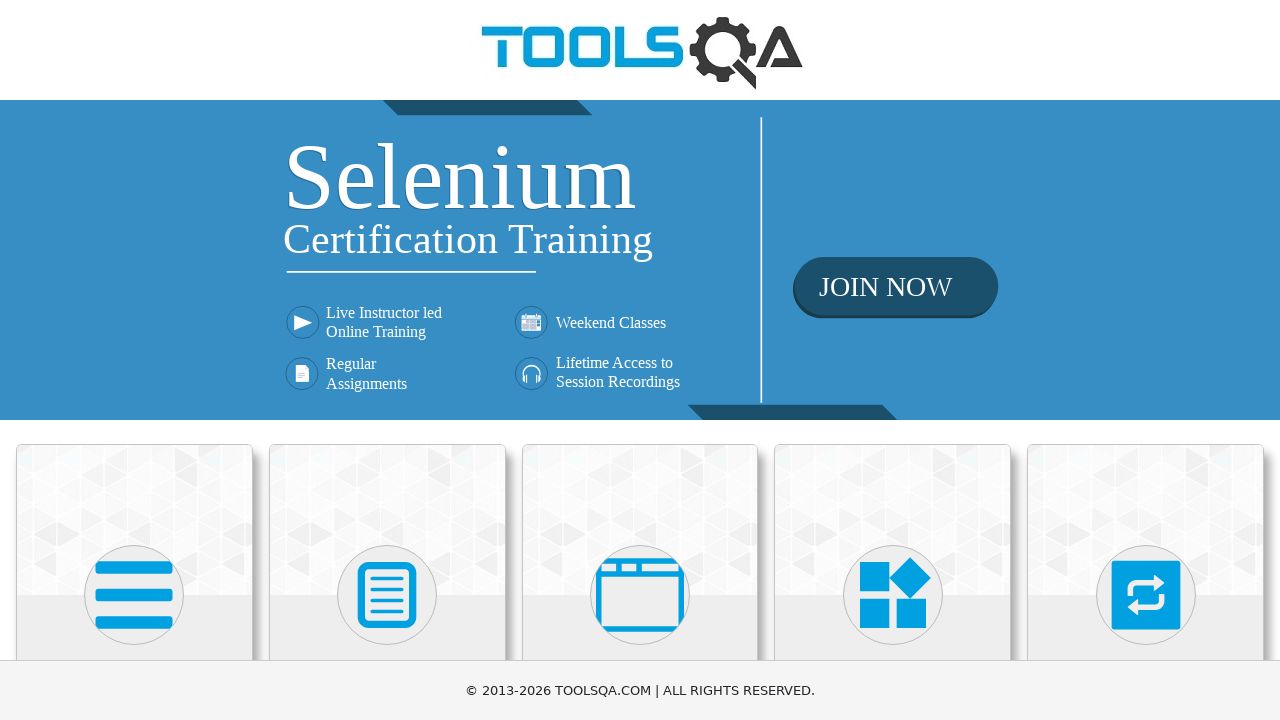

Clicked on Elements card at (134, 520) on xpath=(//div[@class='card-up'])[1]
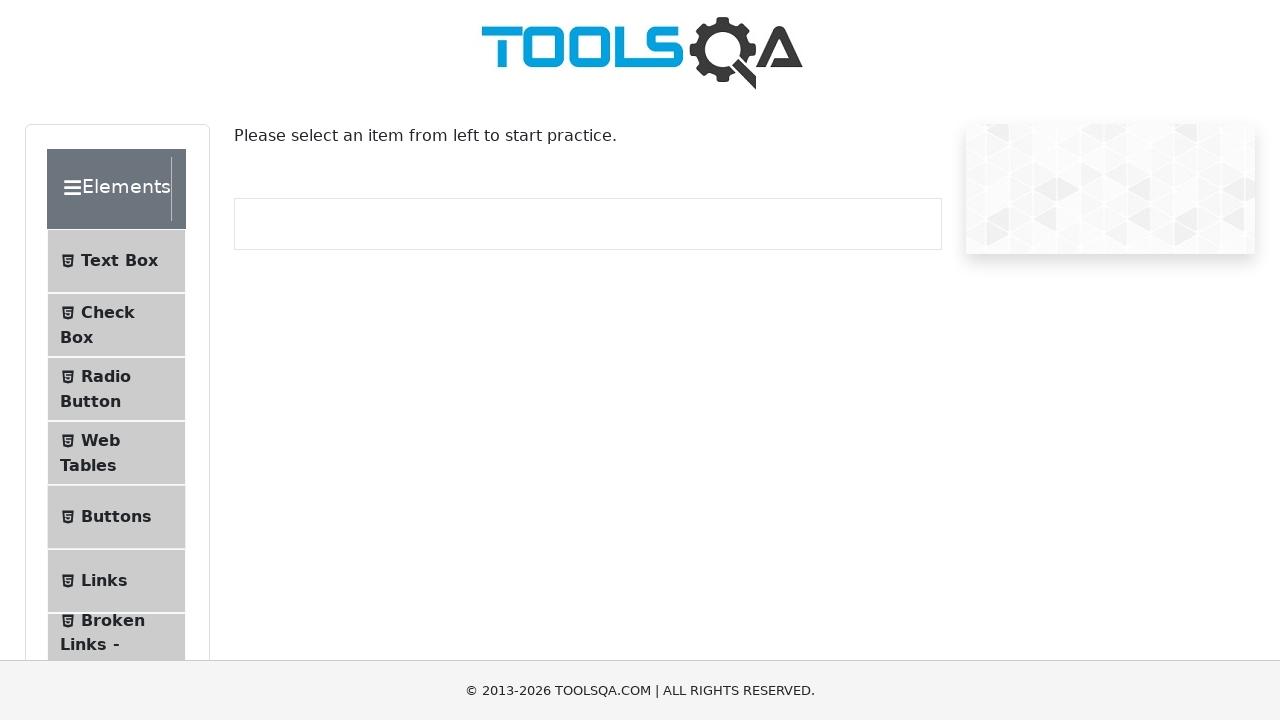

Clicked on Text Box menu item at (119, 261) on xpath=//span[contains(text(), 'Text Box')]
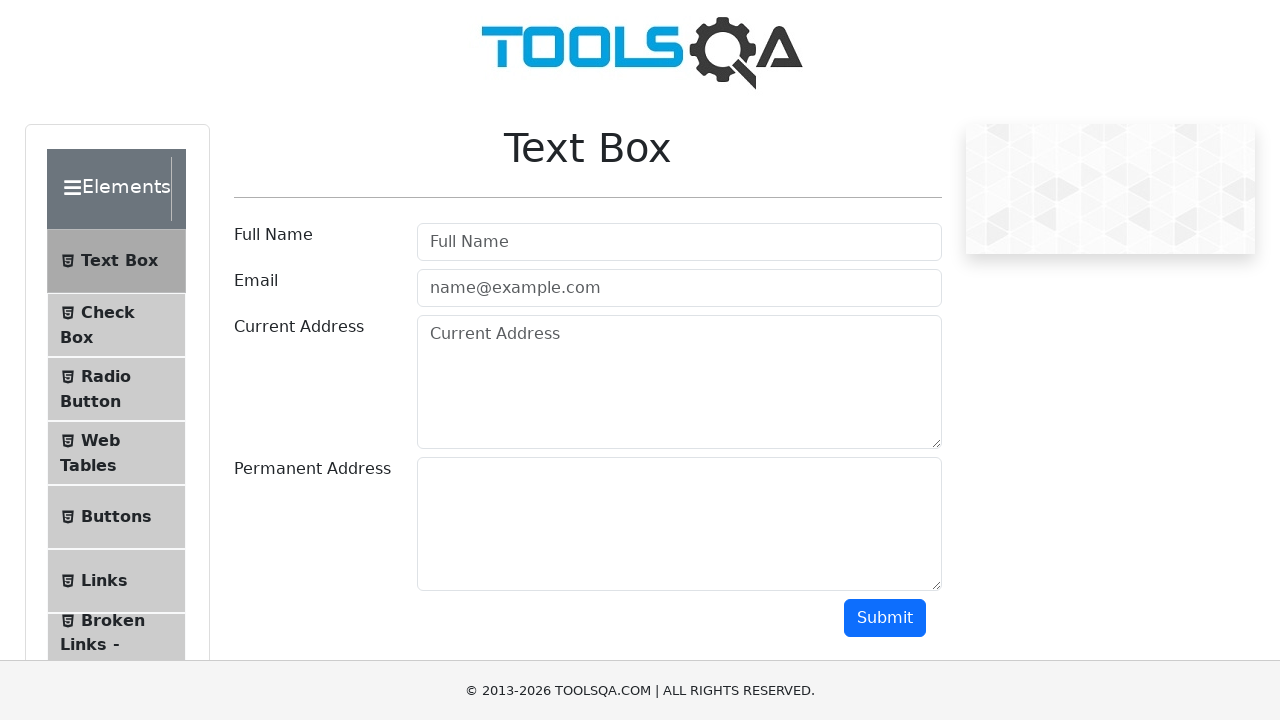

Filled in name field with 'Jane Dou' on #userName
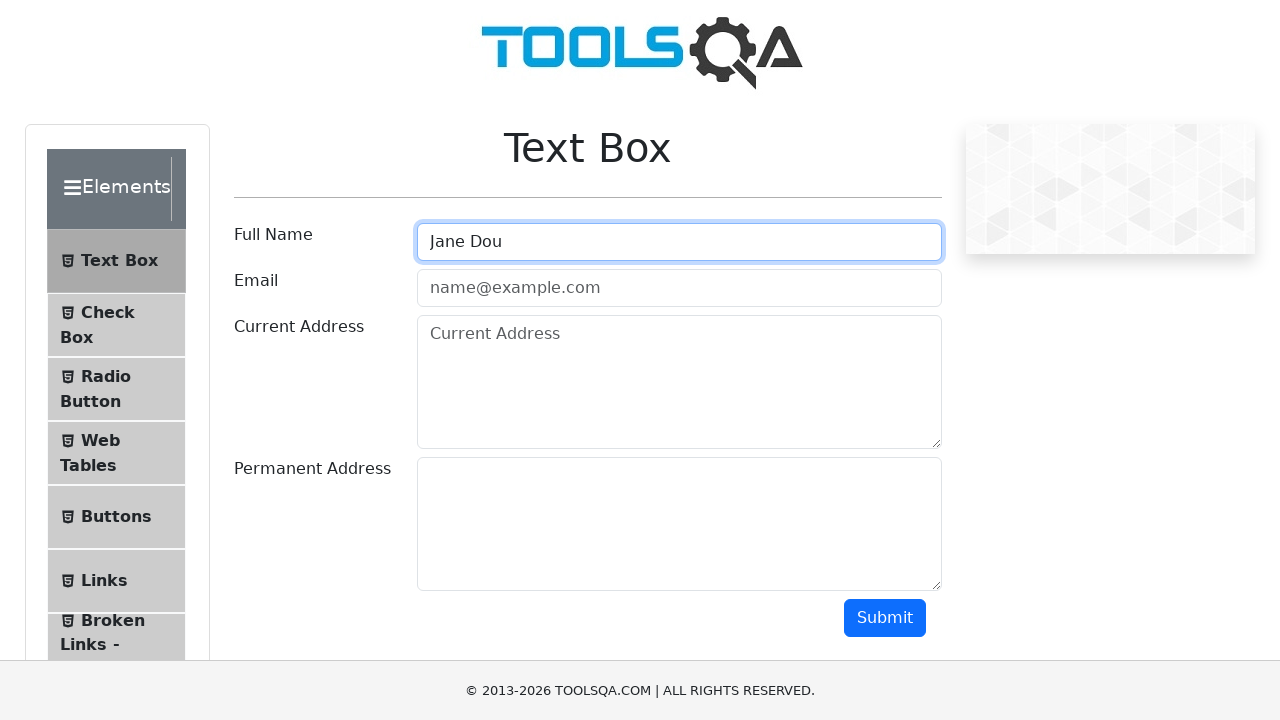

Filled in email field with 'example@example.com' on #userEmail
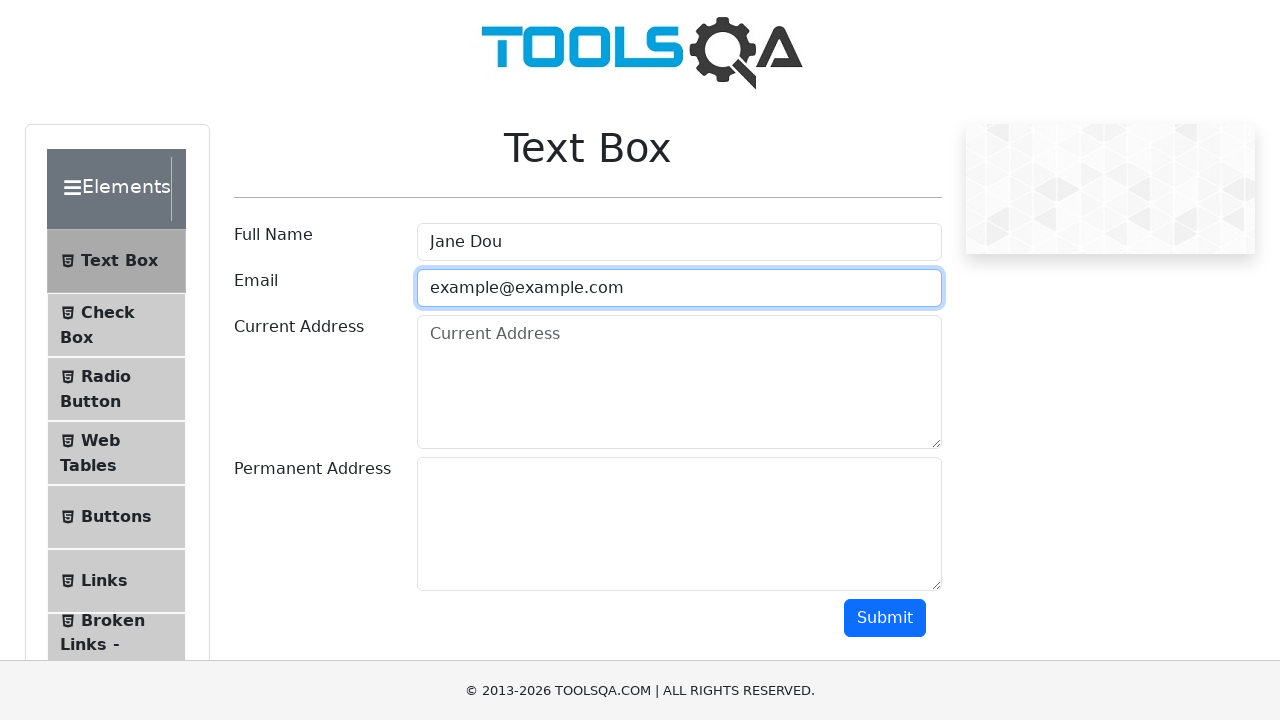

Clicked submit button to submit the form at (885, 618) on #submit
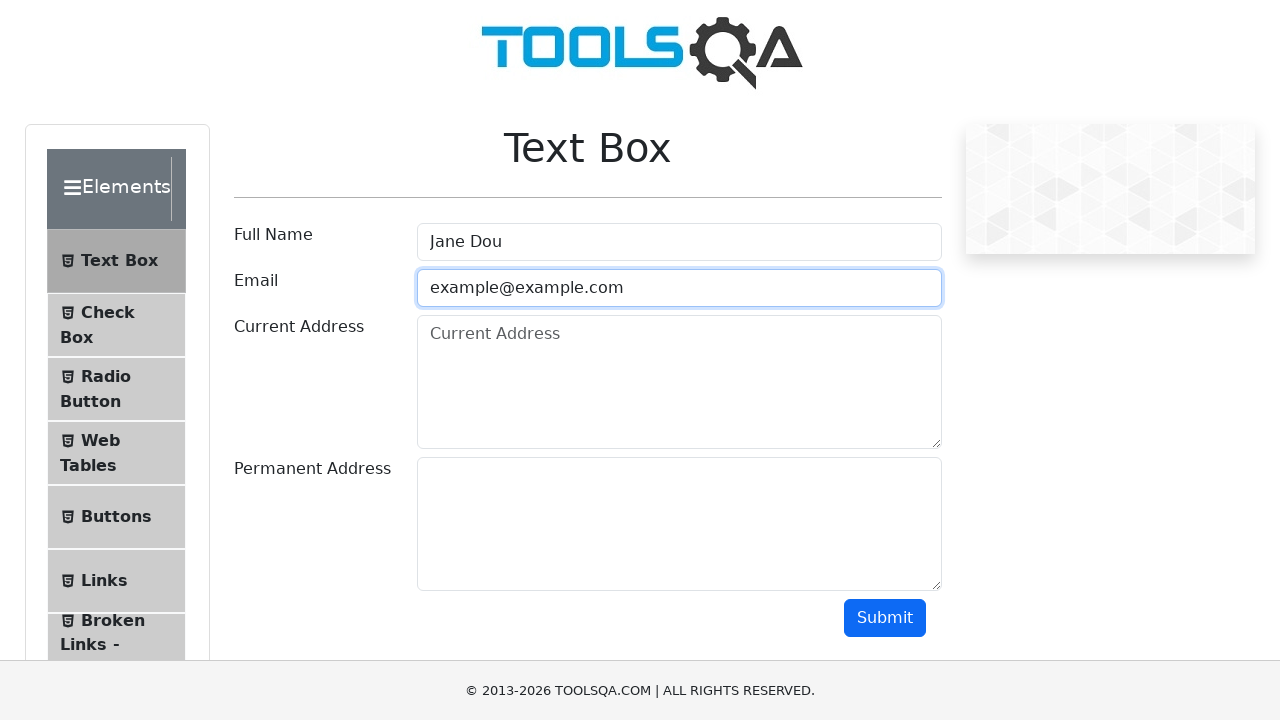

Output section loaded with name field visible
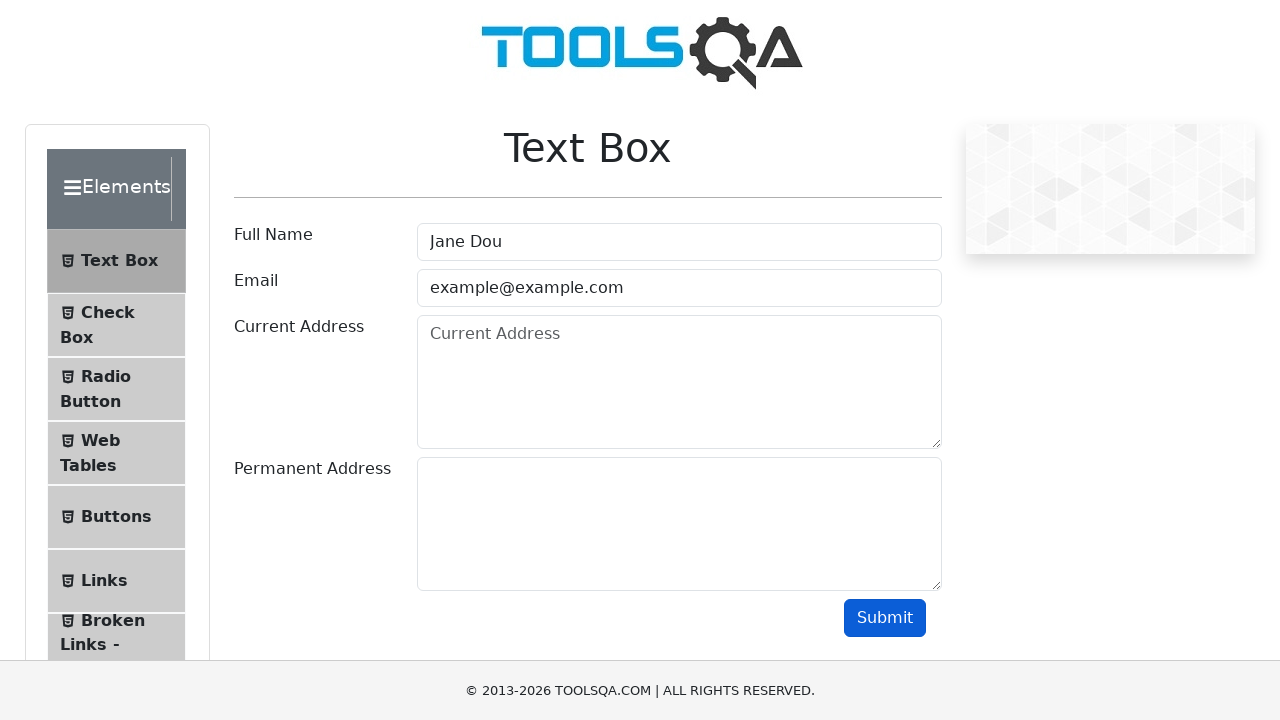

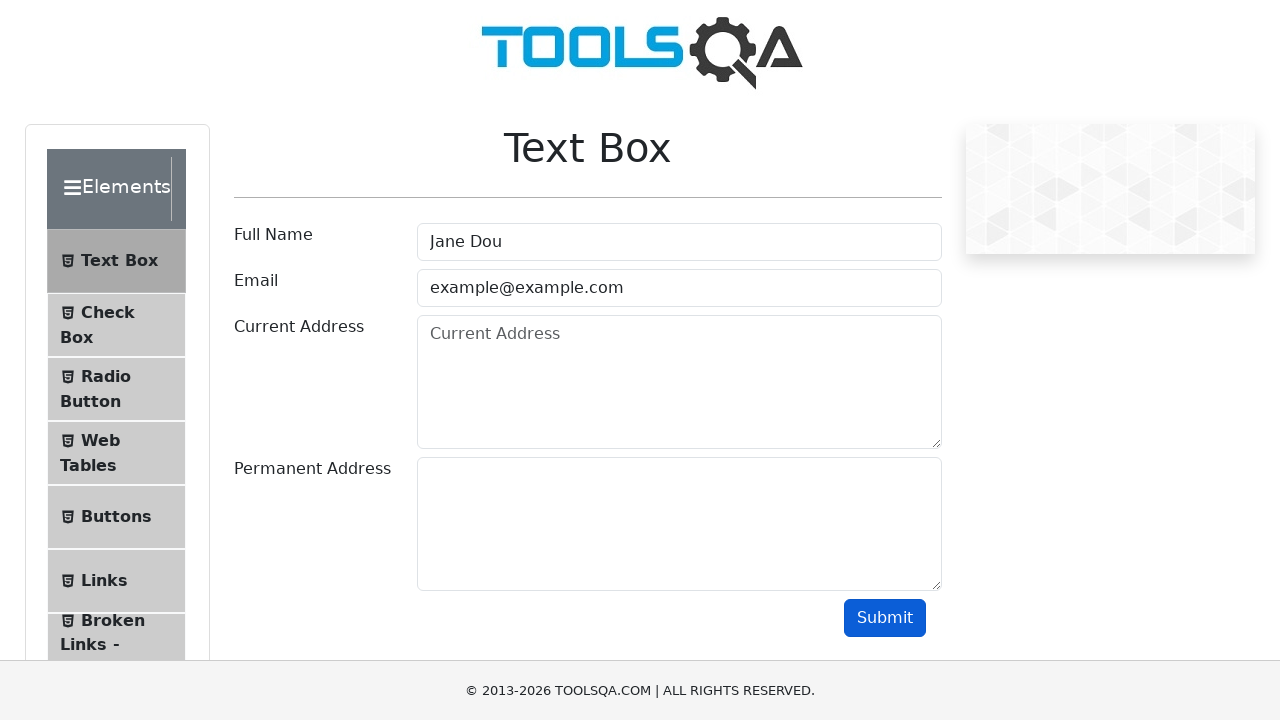